Tests JavaScript alert handling by clicking a button to trigger an alert, accepting it, and verifying the success message

Starting URL: https://practice.cydeo.com/javascript_alerts

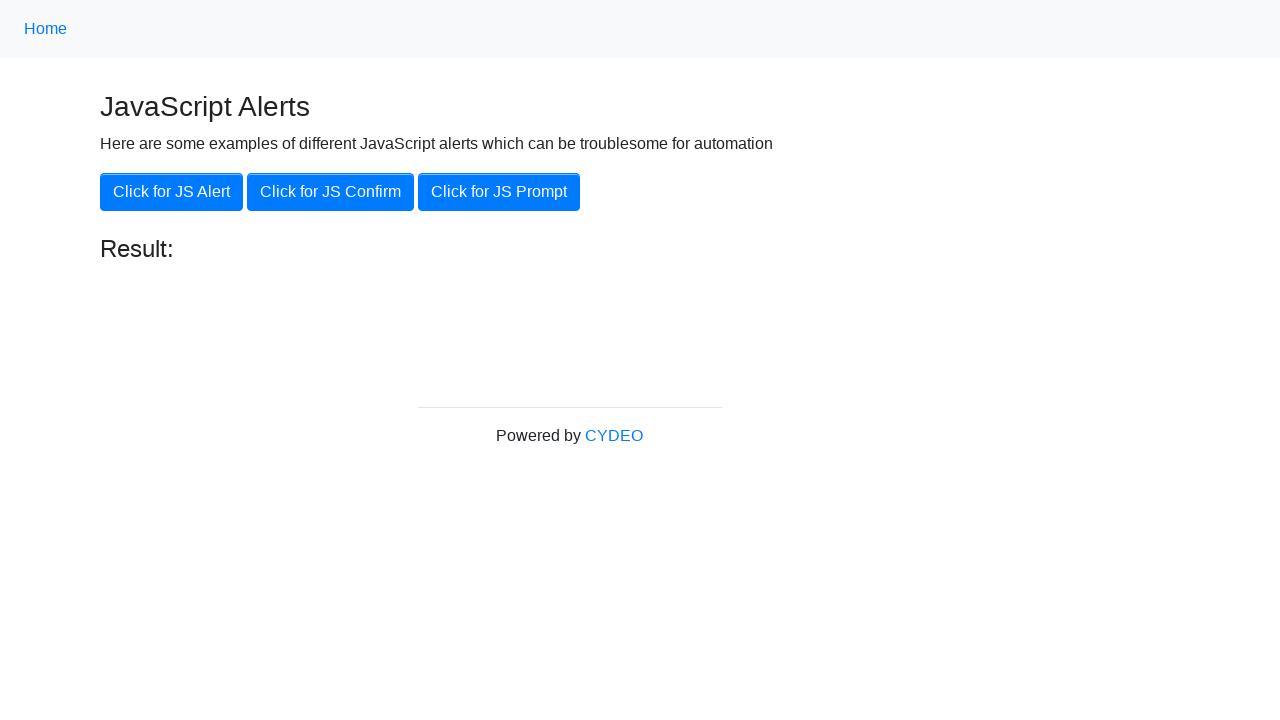

Clicked button to trigger JavaScript alert at (172, 192) on xpath=//button[@onclick='jsAlert()']
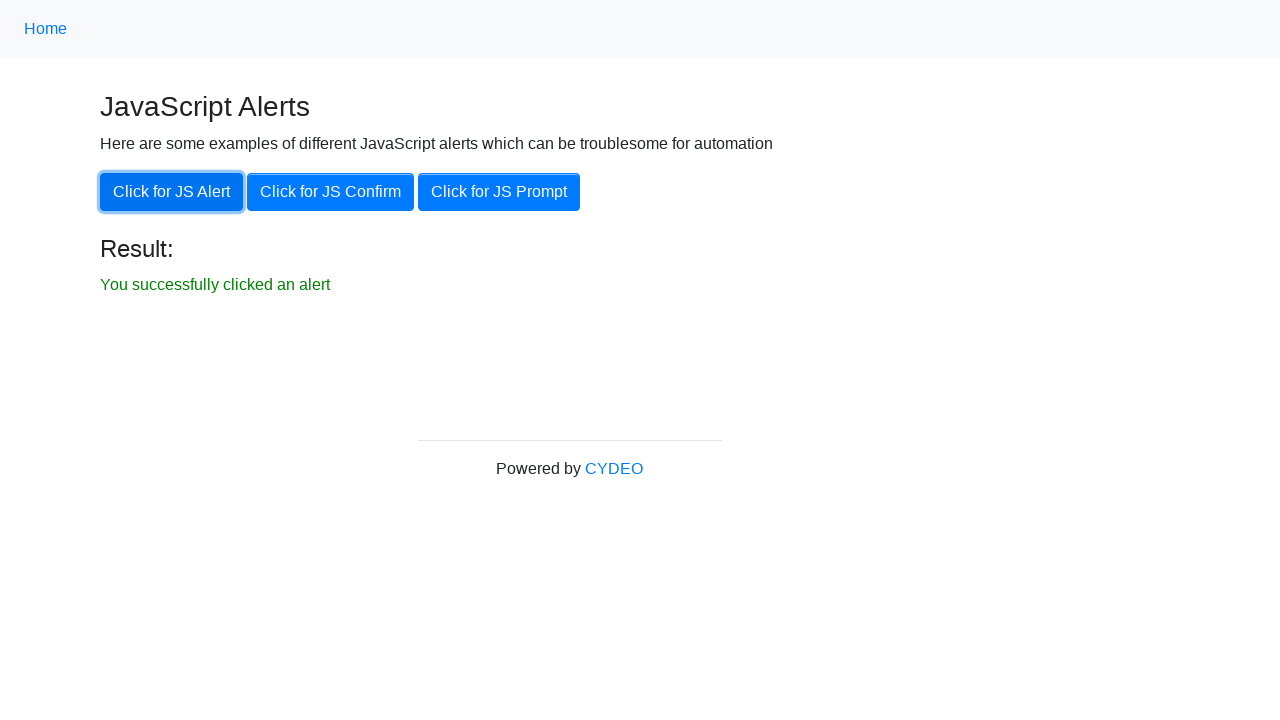

Set up dialog handler to accept alerts
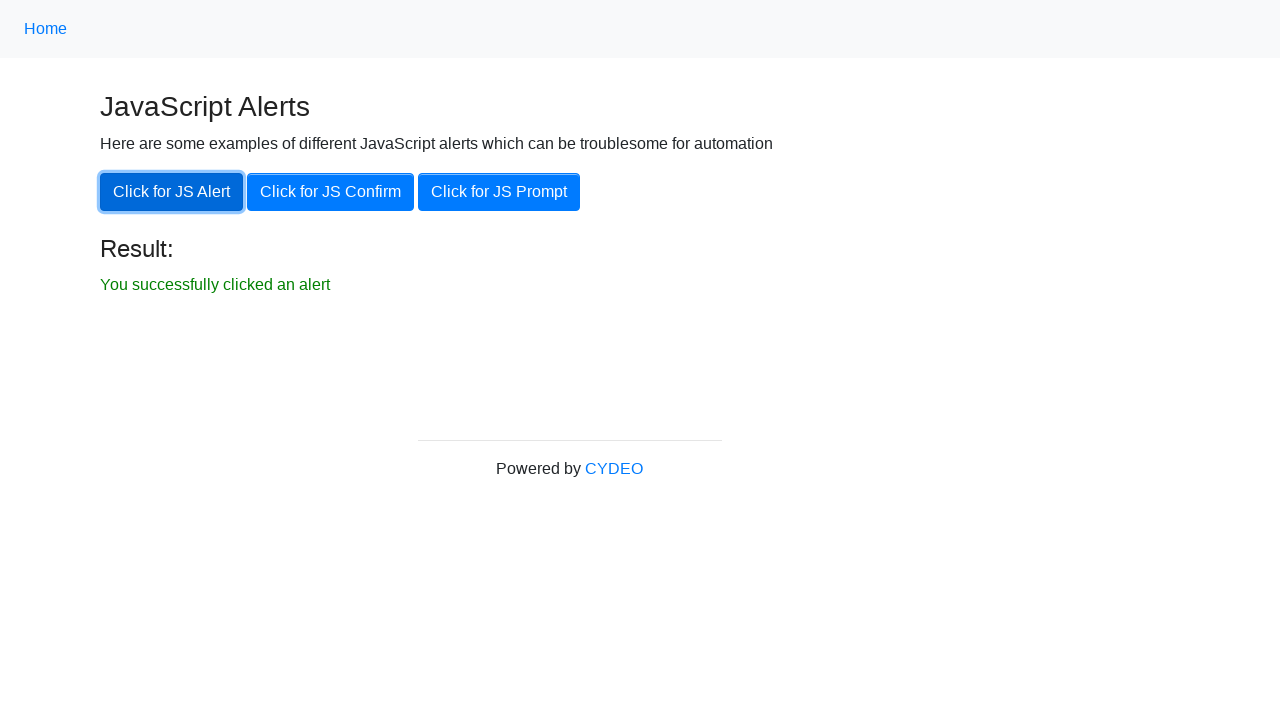

Clicked button to trigger alert again after handler setup at (172, 192) on xpath=//button[@onclick='jsAlert()']
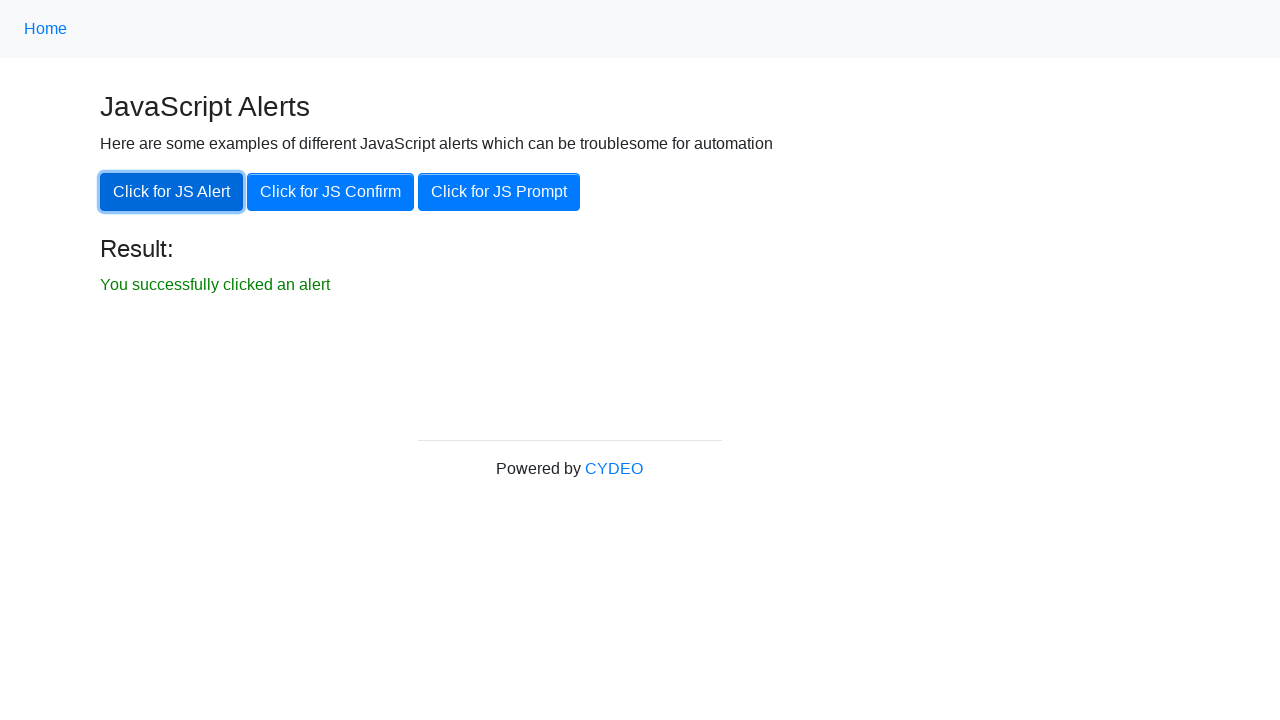

Located result element
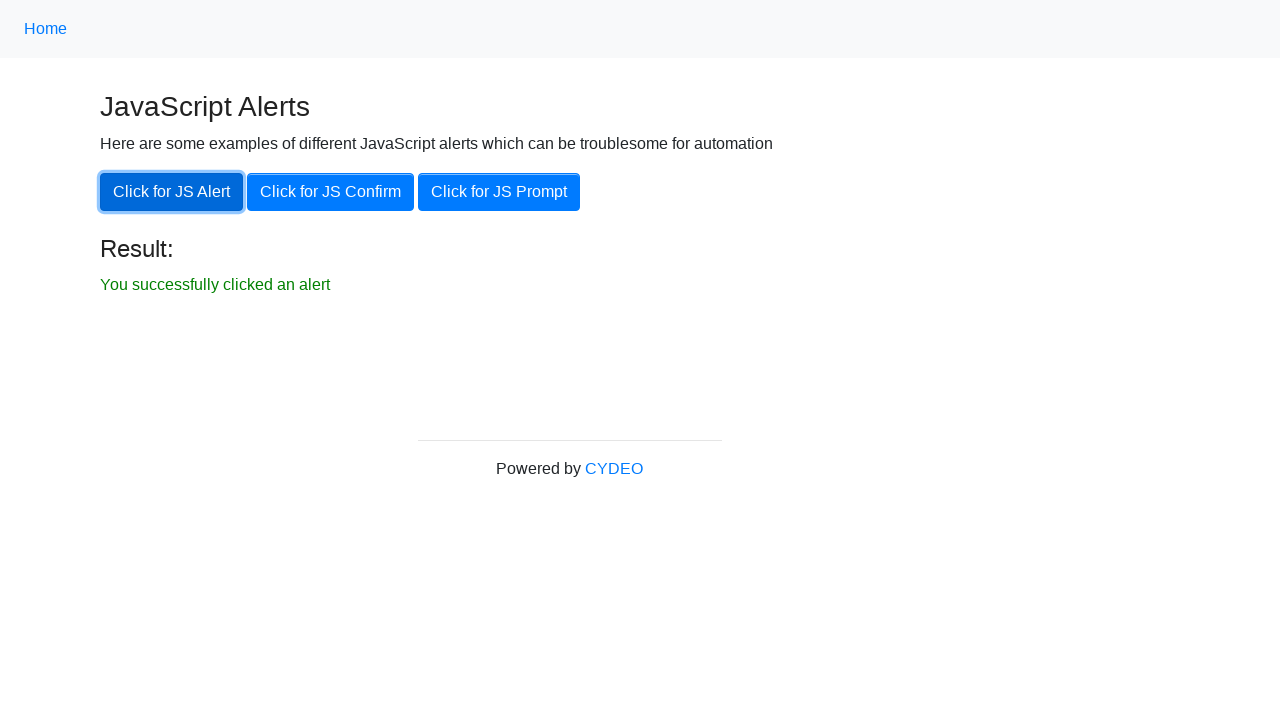

Result element became visible
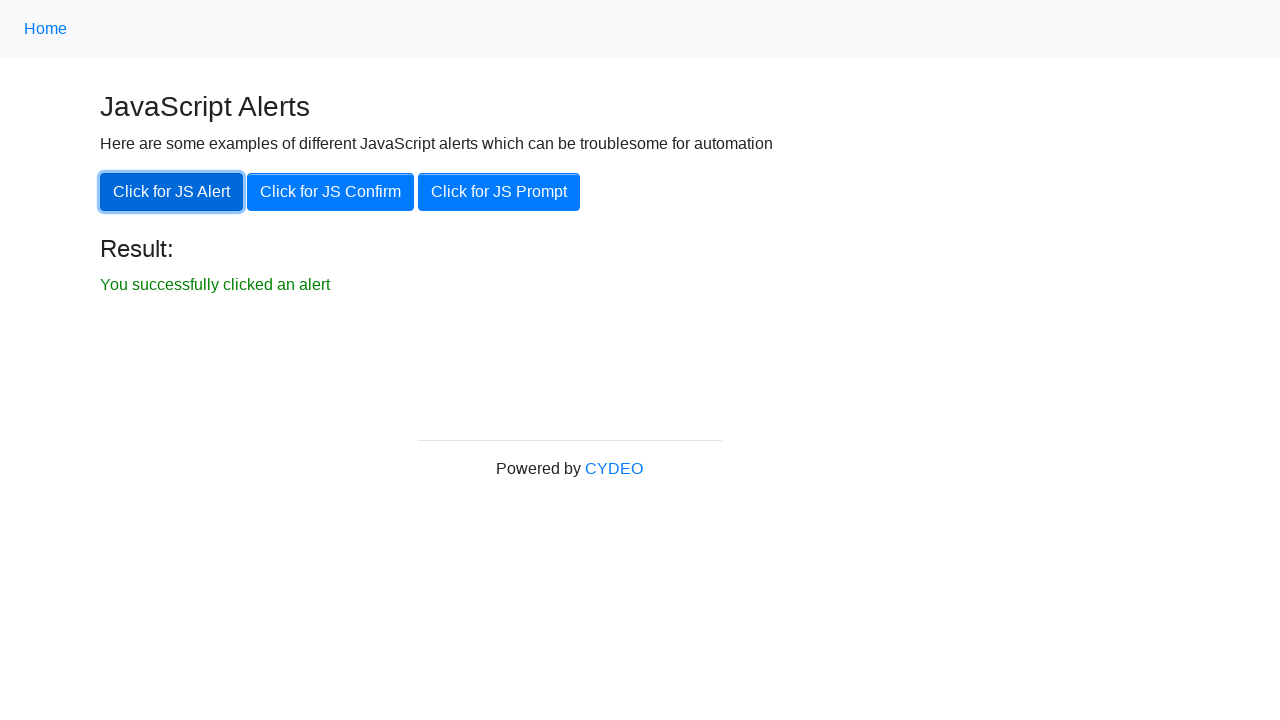

Verified result text is 'You successfully clicked an alert'
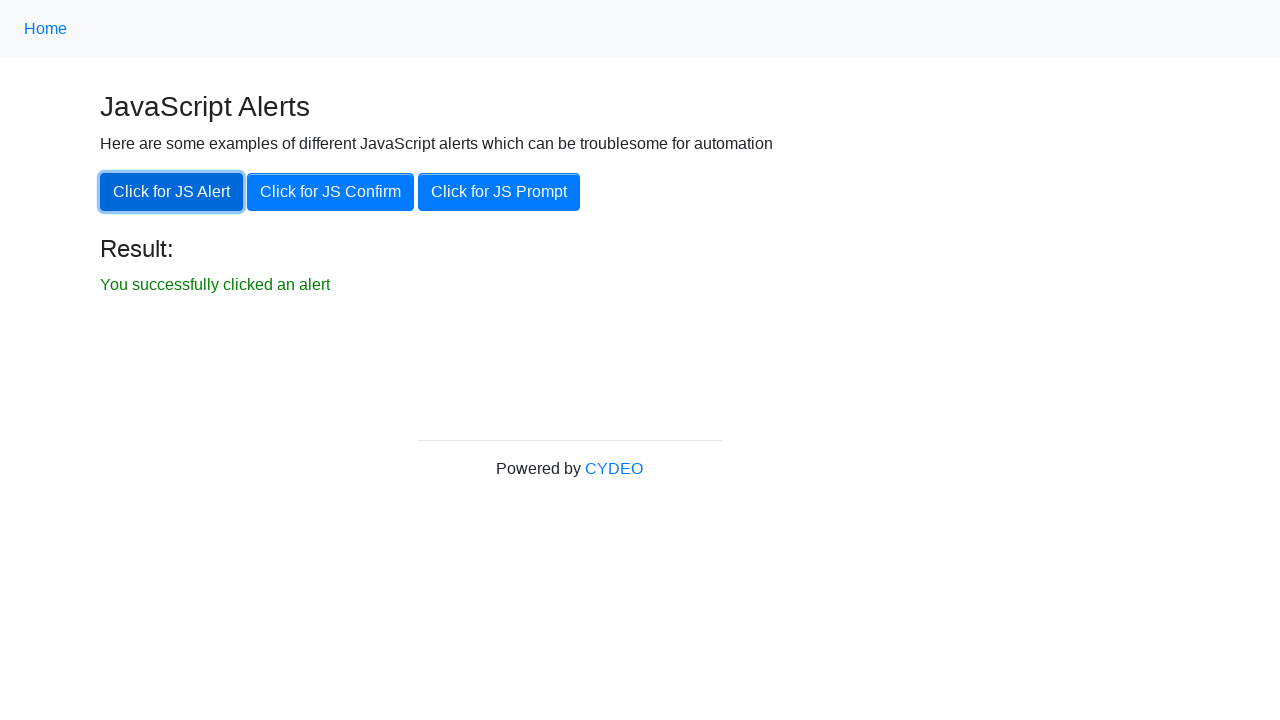

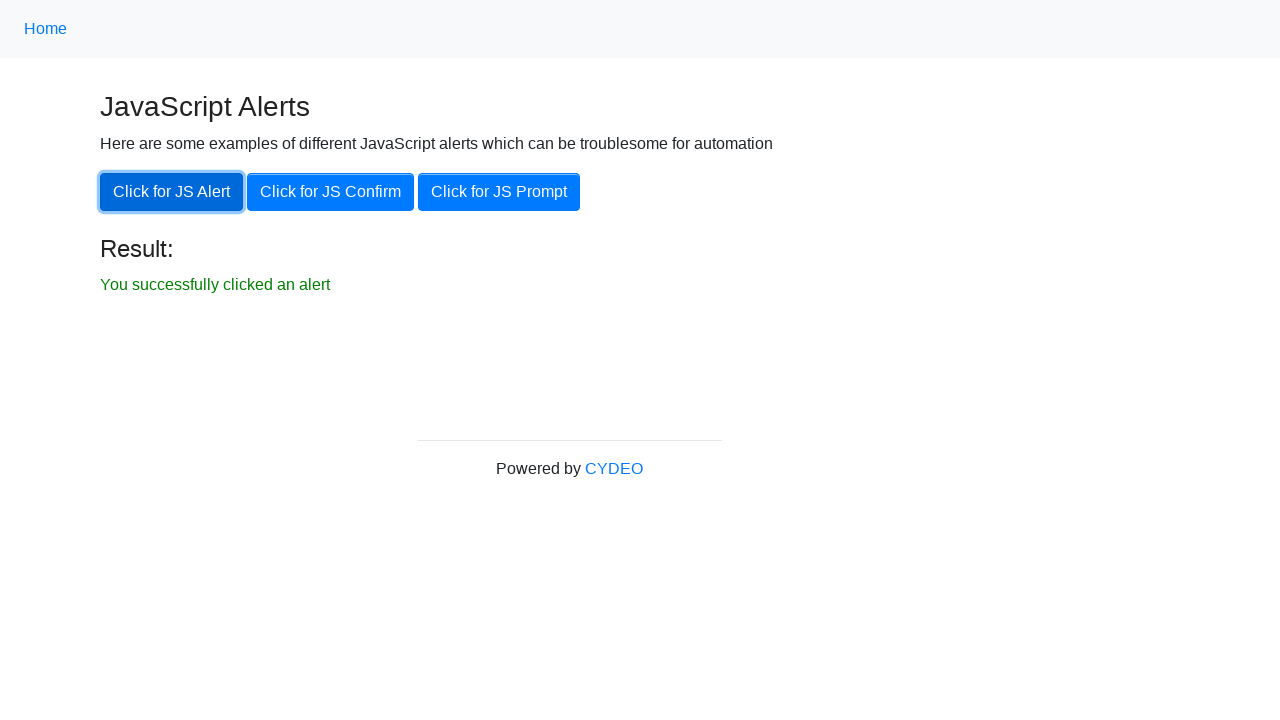